Tests adding todo items by filling the input and pressing Enter, verifying items appear in the list

Starting URL: https://demo.playwright.dev/todomvc

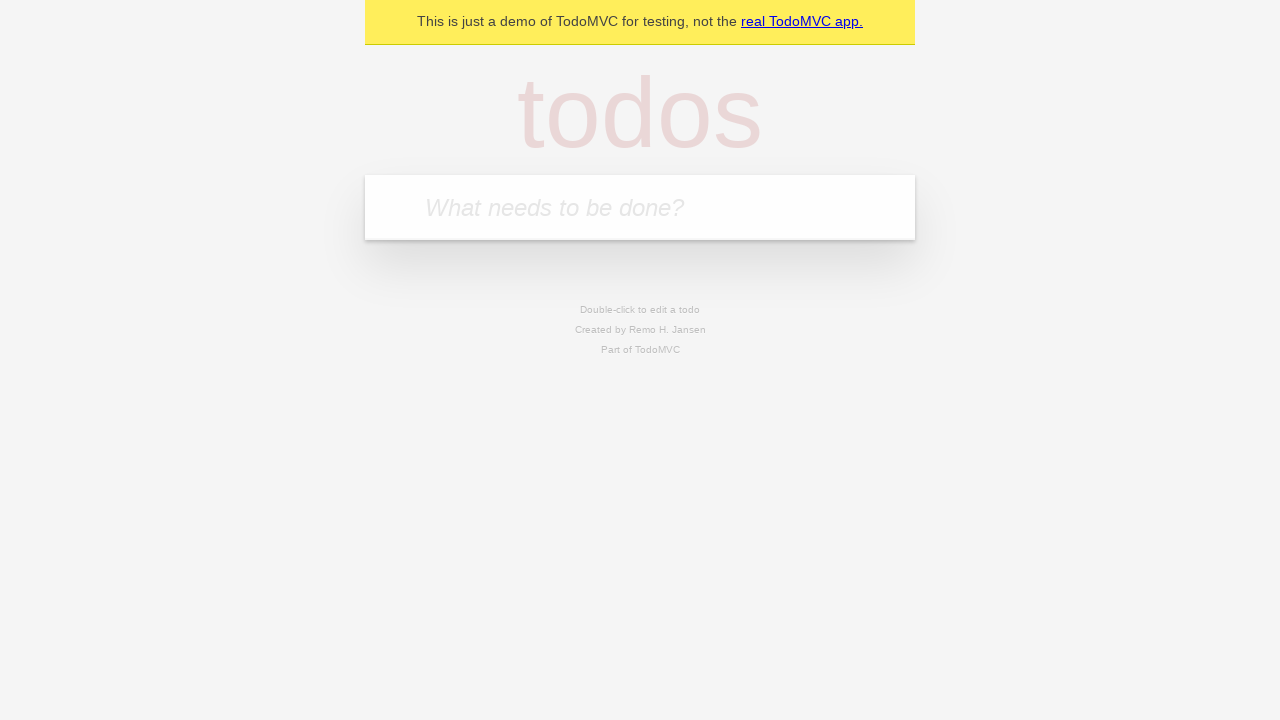

Filled todo input with 'buy some cheese' on internal:attr=[placeholder="What needs to be done?"i]
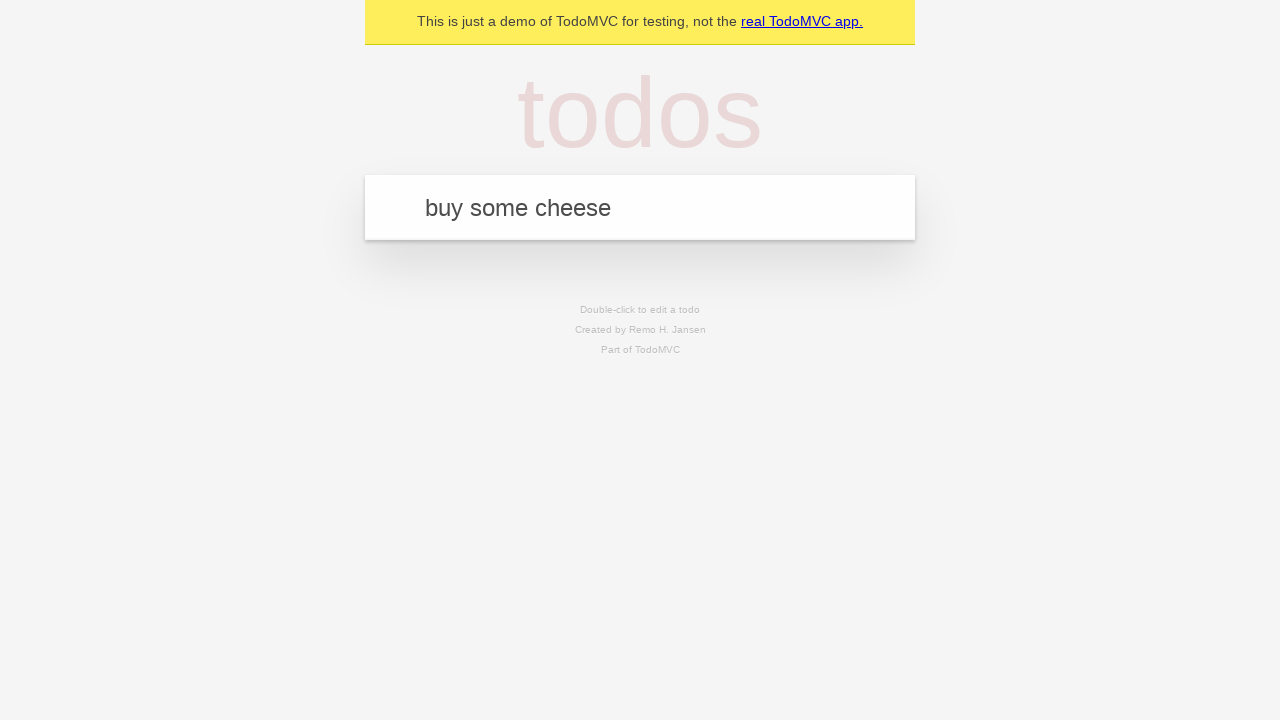

Pressed Enter to add first todo item on internal:attr=[placeholder="What needs to be done?"i]
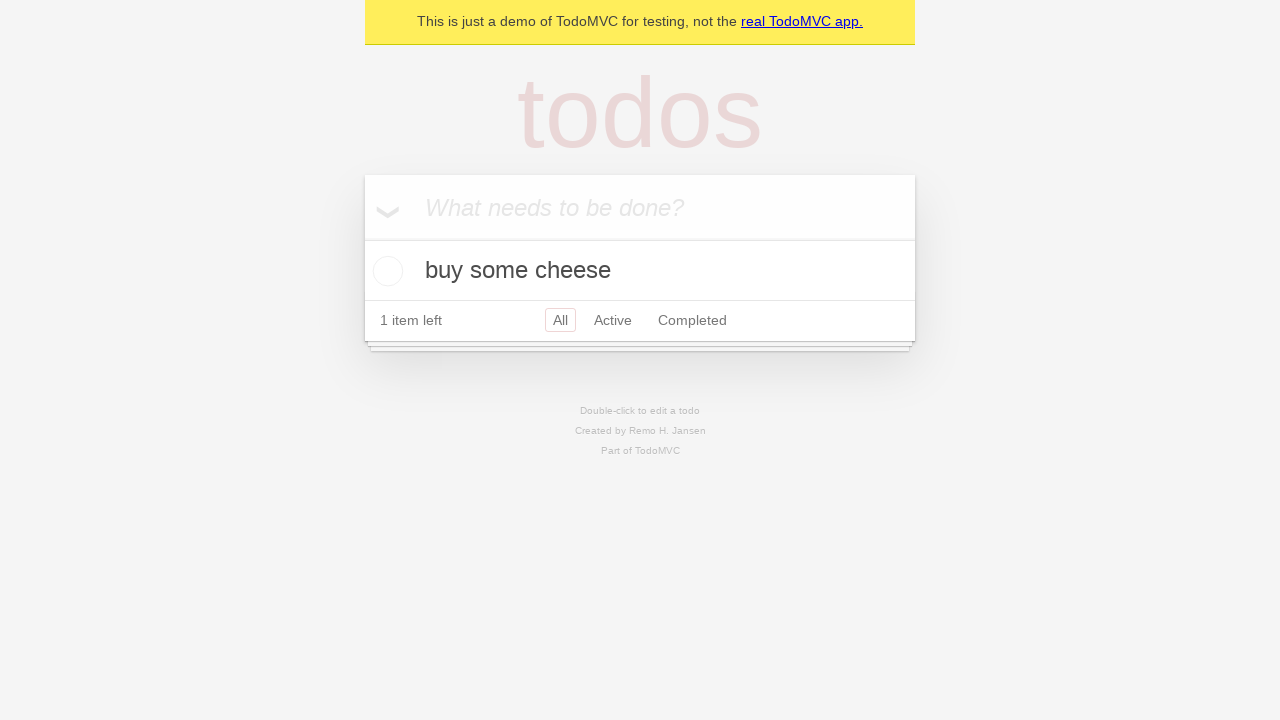

First todo item appeared in the list
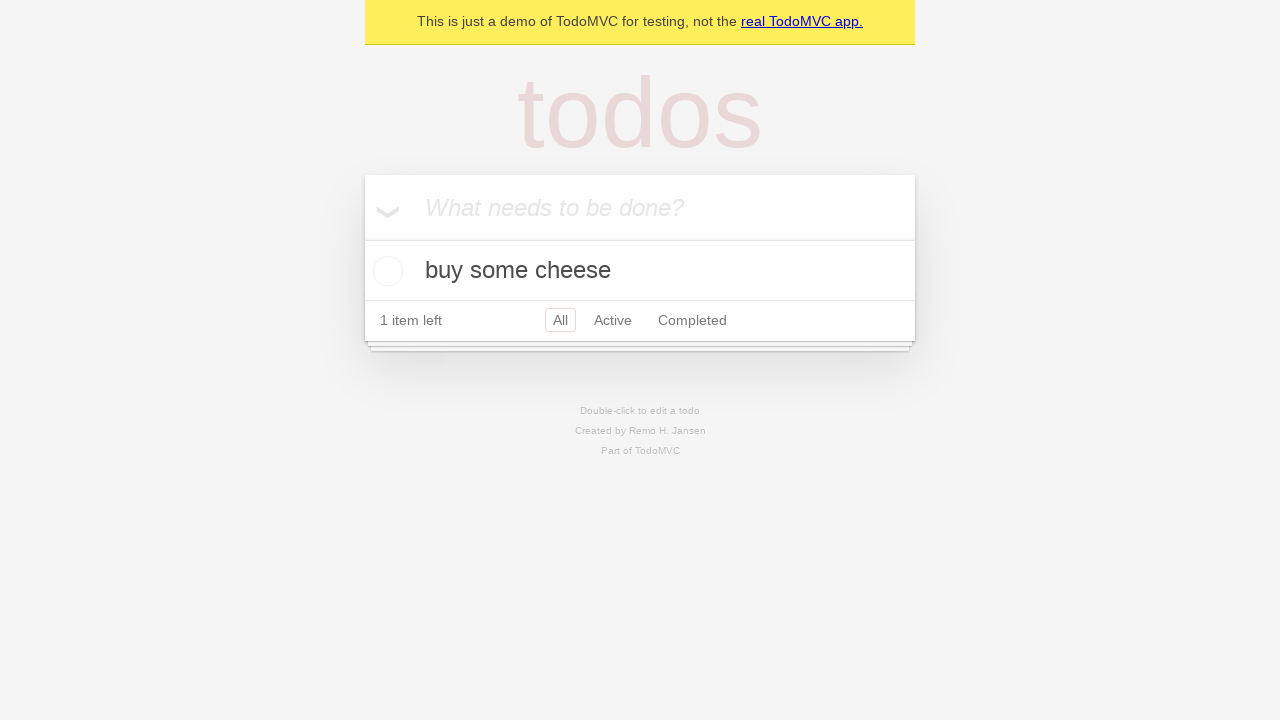

Filled todo input with 'feed the cat' on internal:attr=[placeholder="What needs to be done?"i]
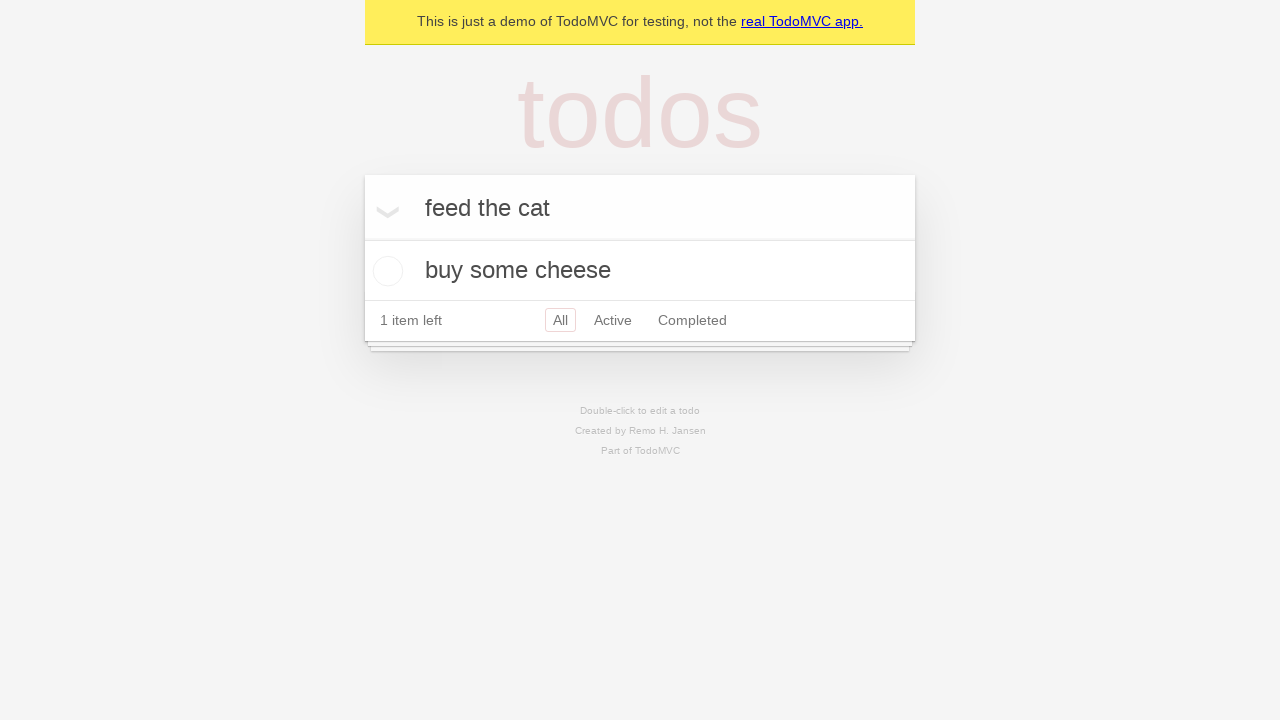

Pressed Enter to add second todo item on internal:attr=[placeholder="What needs to be done?"i]
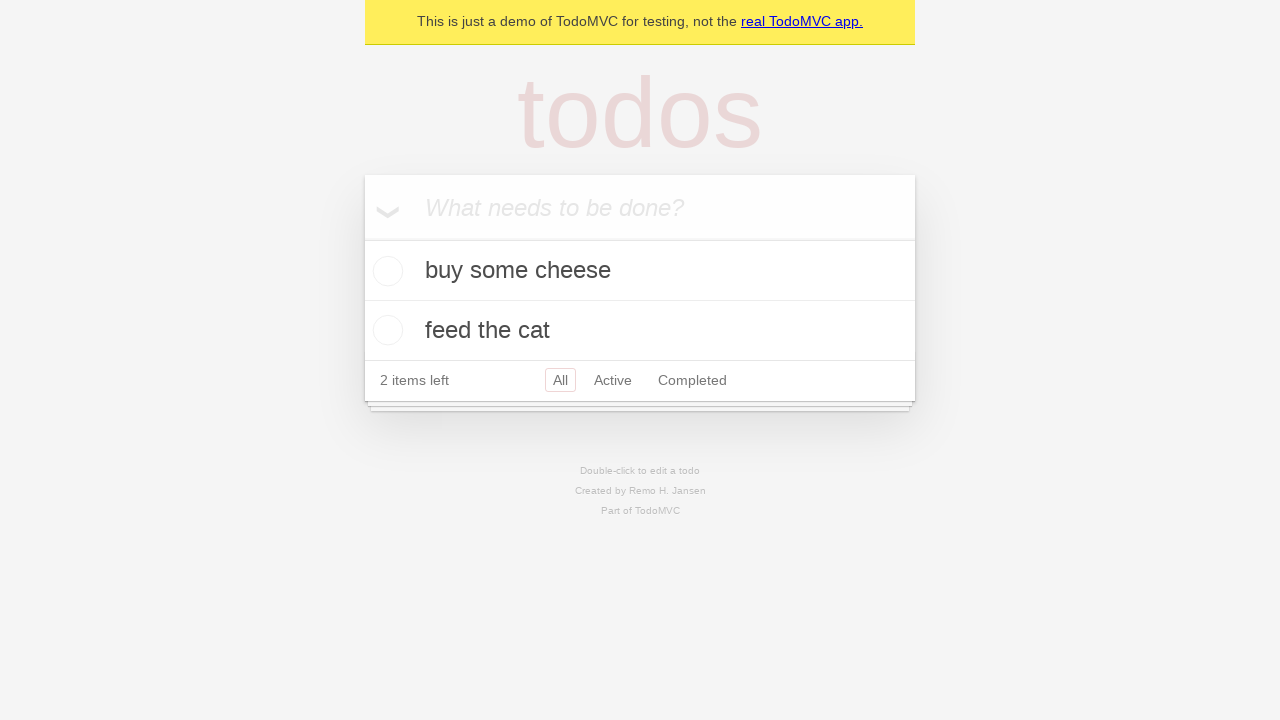

Second todo item appeared in the list, confirming both items are visible
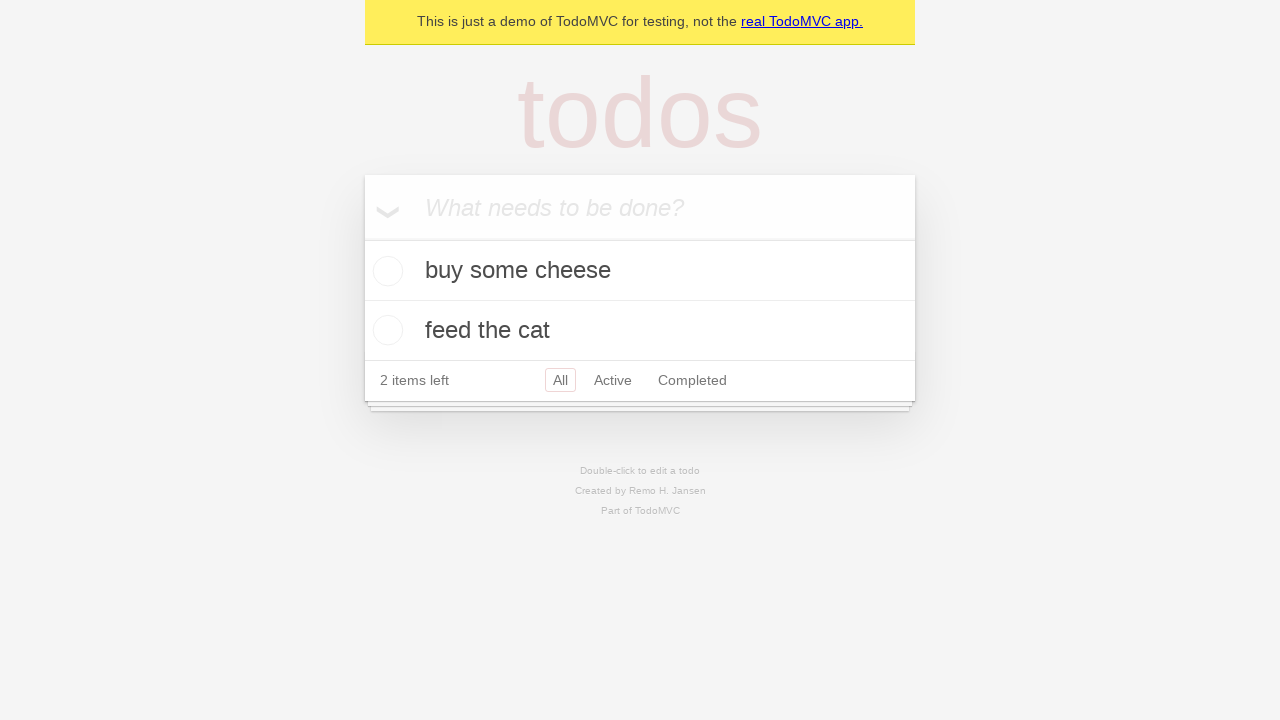

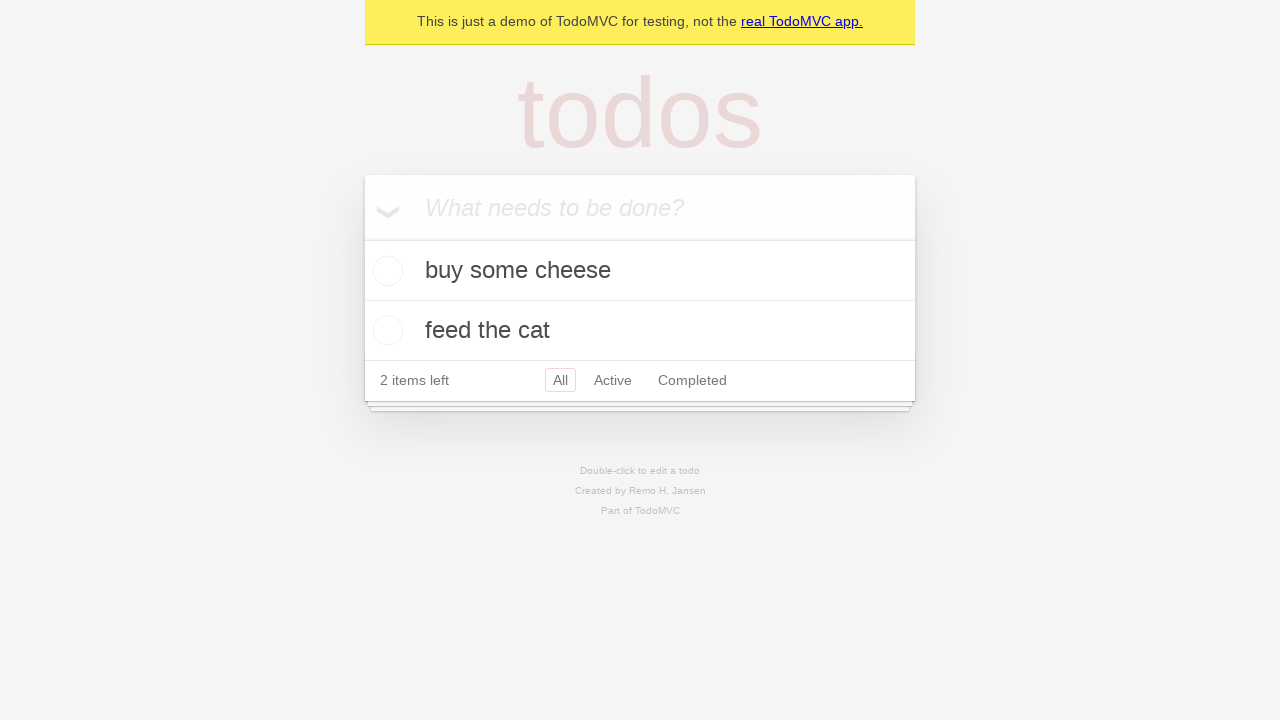